Tests patient registration flow for Titus Suitt by filling in personal details and navigating through the registration wizard until an error message appears.

Starting URL: https://healthbc.my.site.com/primarycarepatientregistration/s/

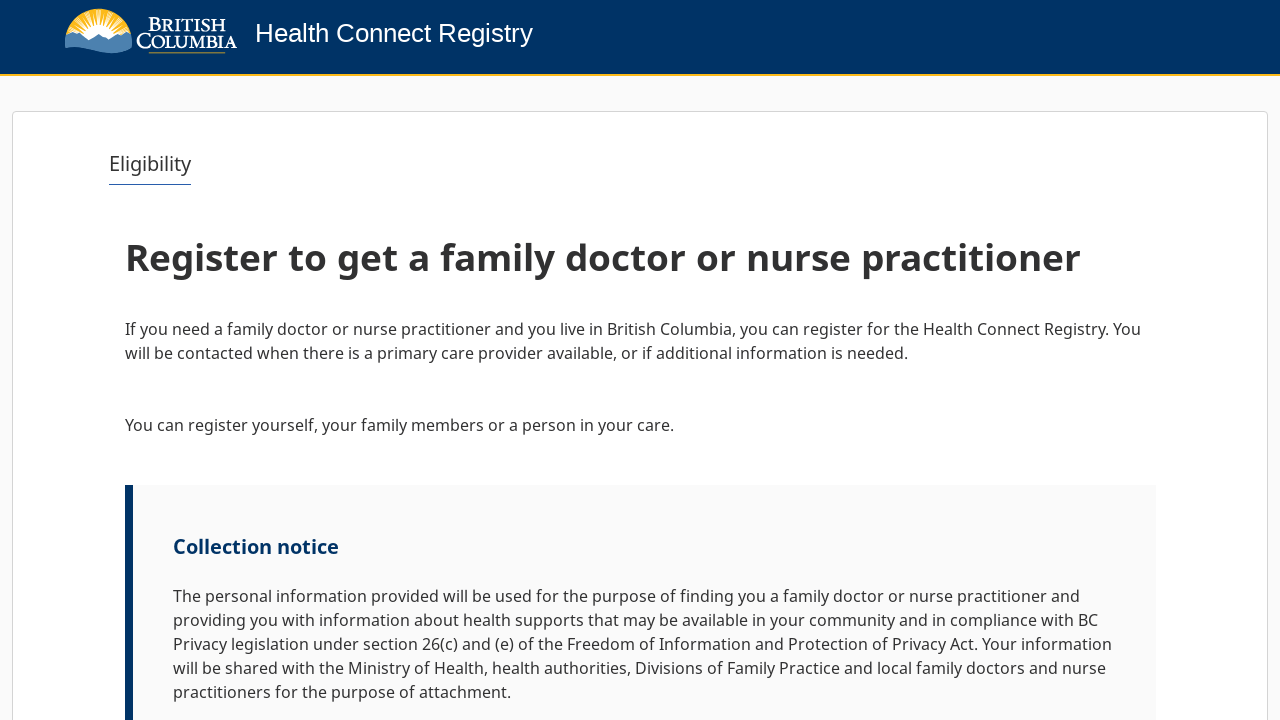

Clicked Next button to proceed from initial screen at (1092, 660) on button:has-text('Next')
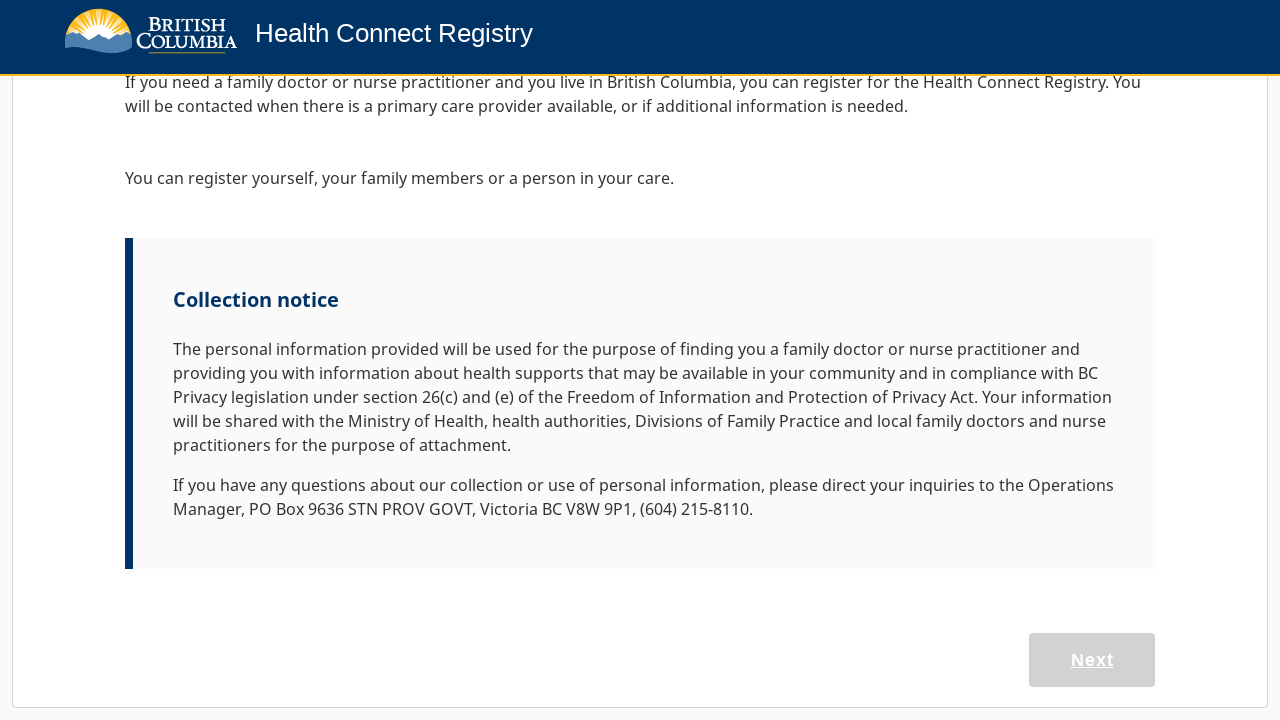

Clicked 'Register myself or my family' button at (380, 611) on button:has-text('Register myself or my family')
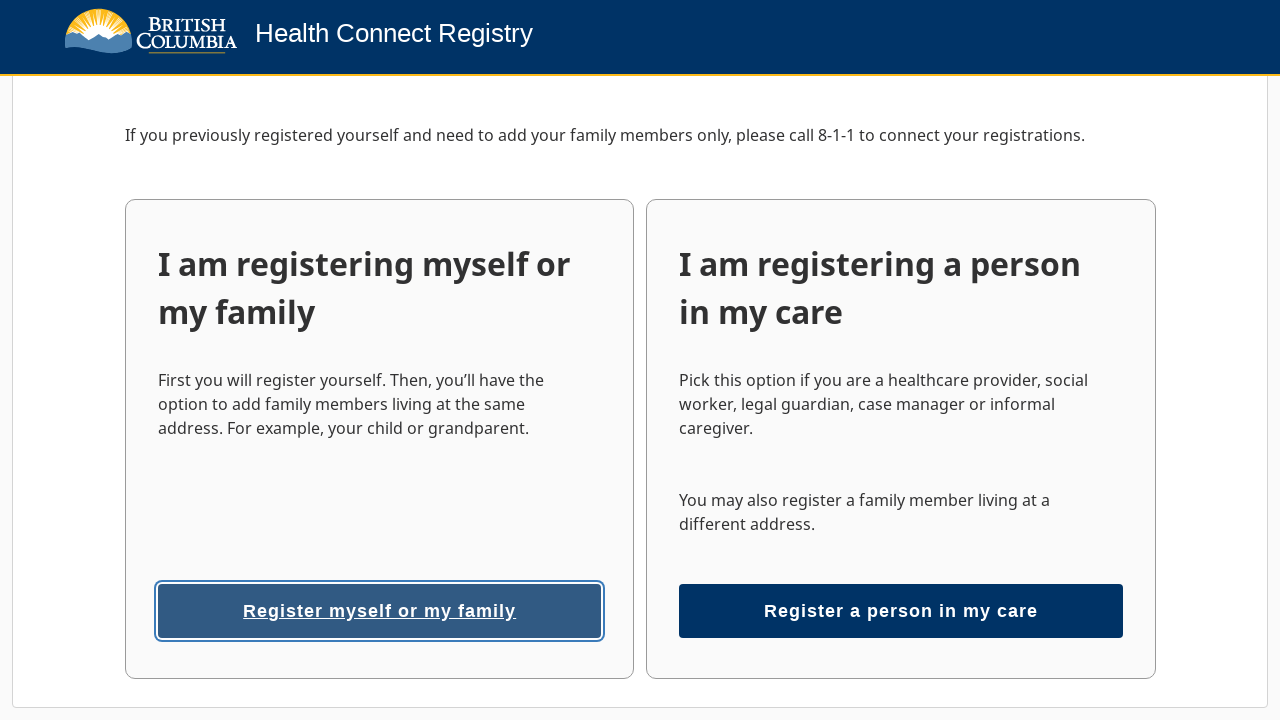

Clicked on First name field at (375, 689) on internal:label="First name"s
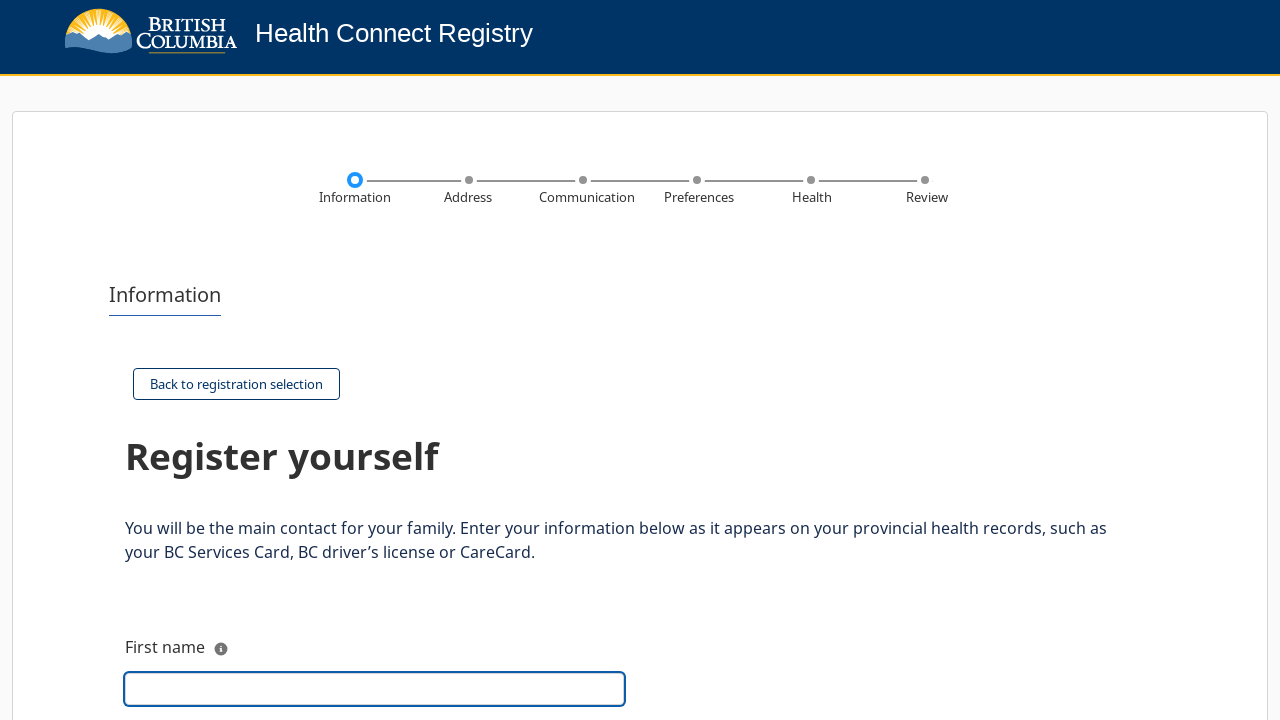

Filled First name field with 'Titus' on internal:label="First name"s
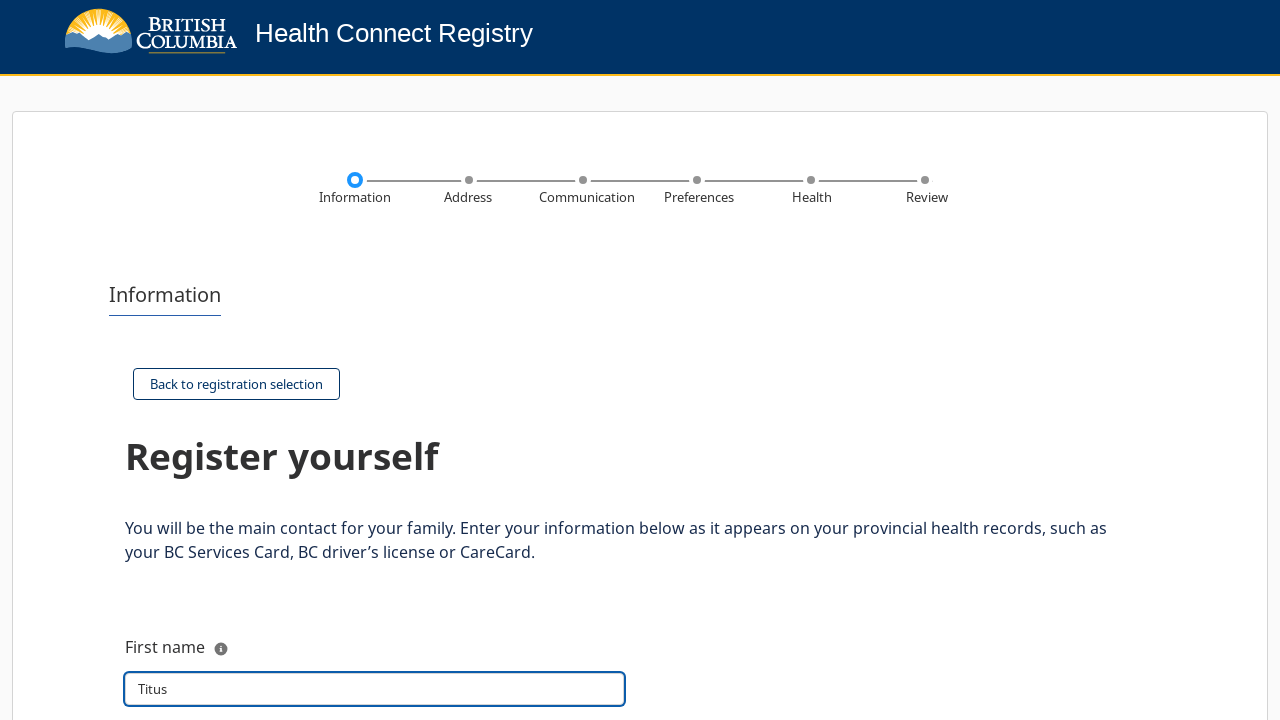

Clicked on Last name field at (375, 361) on internal:label="Last name"s
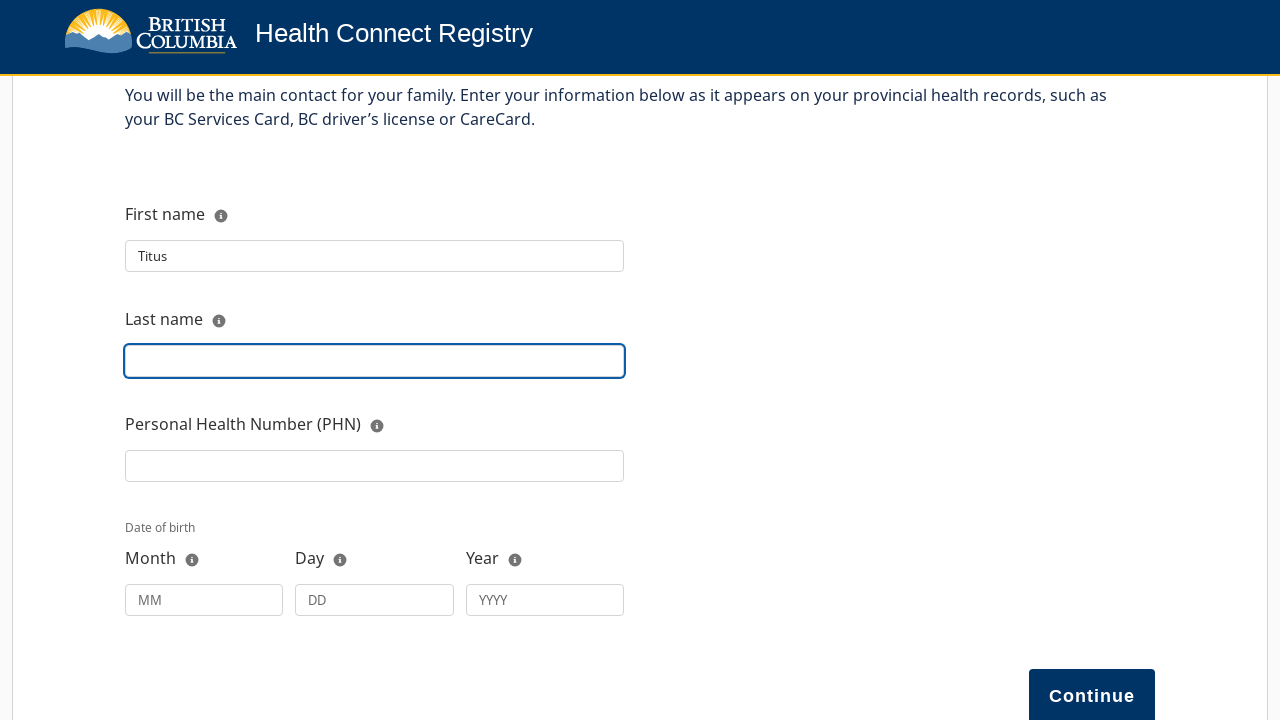

Filled Last name field with 'Suitt' on internal:label="Last name"s
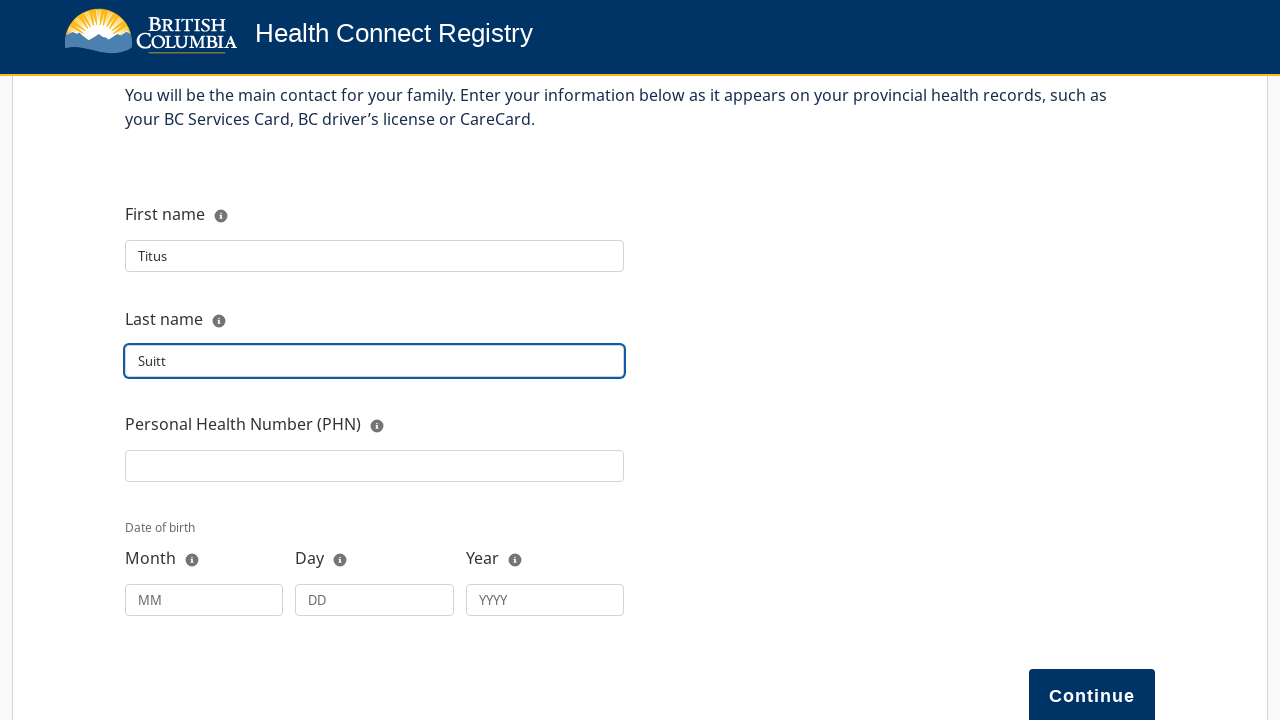

Clicked on Personal Health Number field at (375, 466) on internal:label="Personal Health Number (PHN)"s
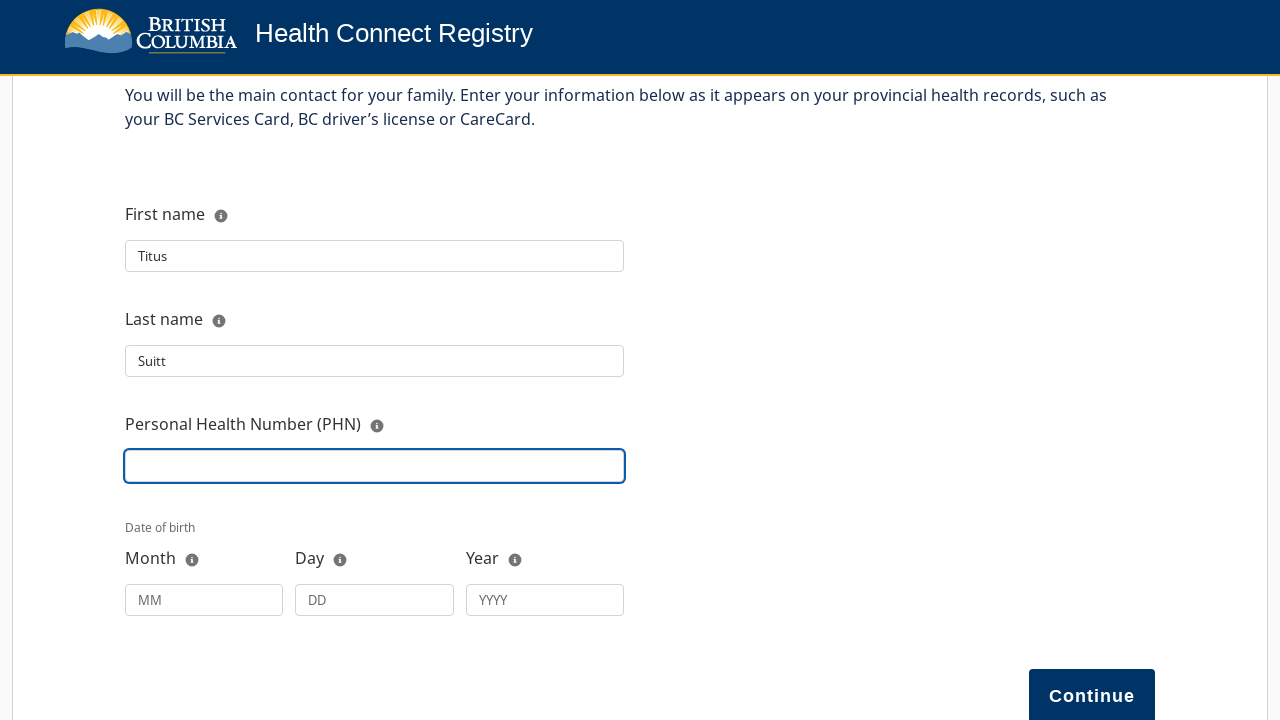

Filled Personal Health Number field with '9873026818' on internal:label="Personal Health Number (PHN)"s
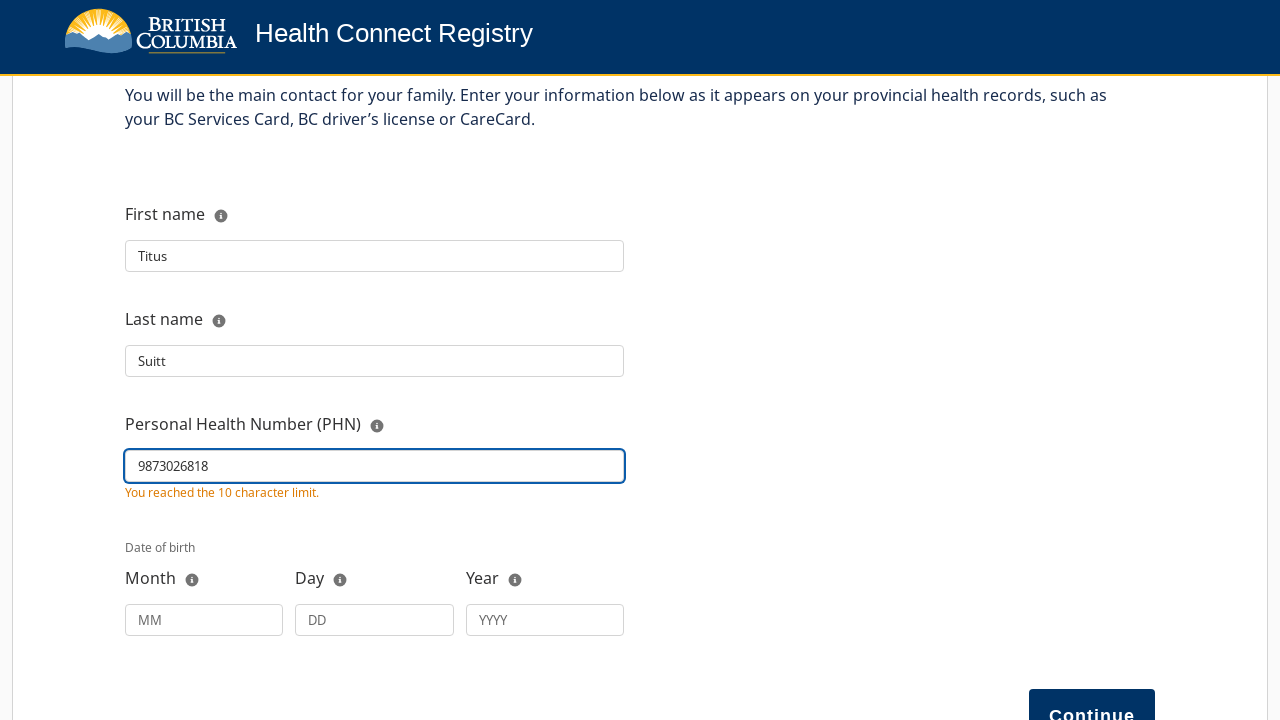

Clicked on Month field for date of birth at (204, 620) on internal:attr=[placeholder="MM"i]
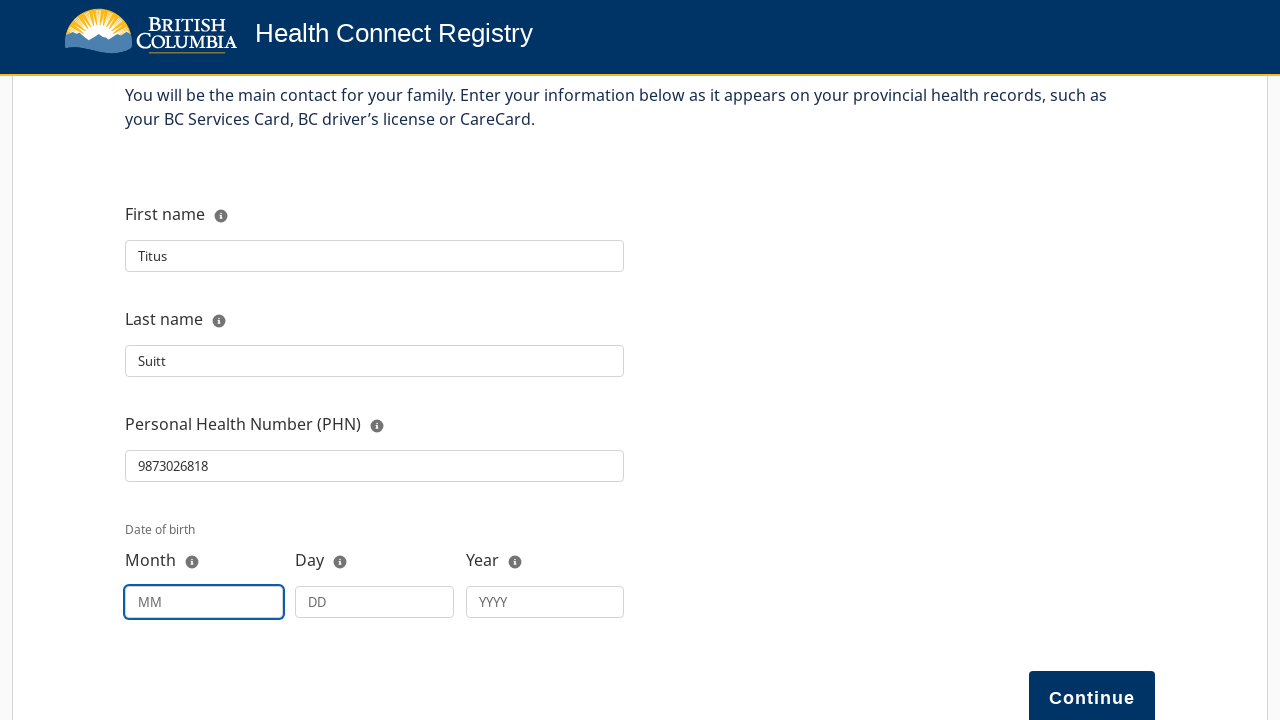

Filled Month field with '11' on internal:attr=[placeholder="MM"i]
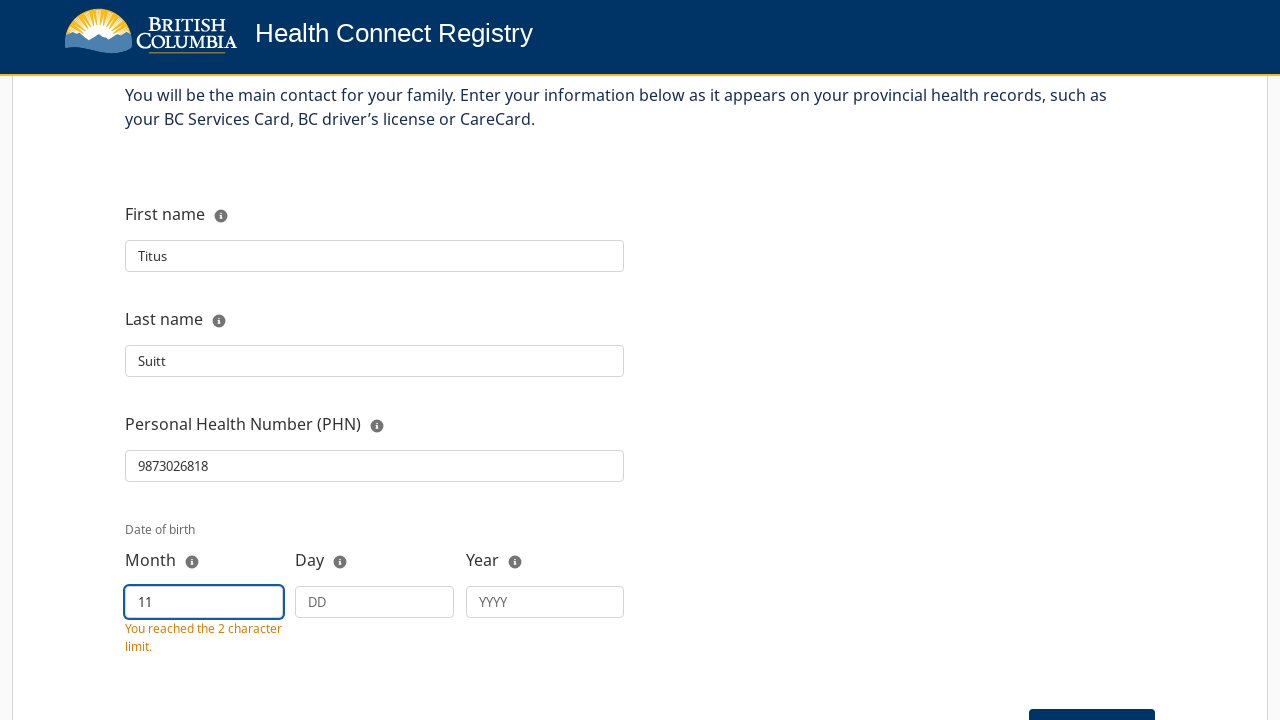

Clicked on Day field for date of birth at (375, 602) on internal:attr=[placeholder="DD"i]
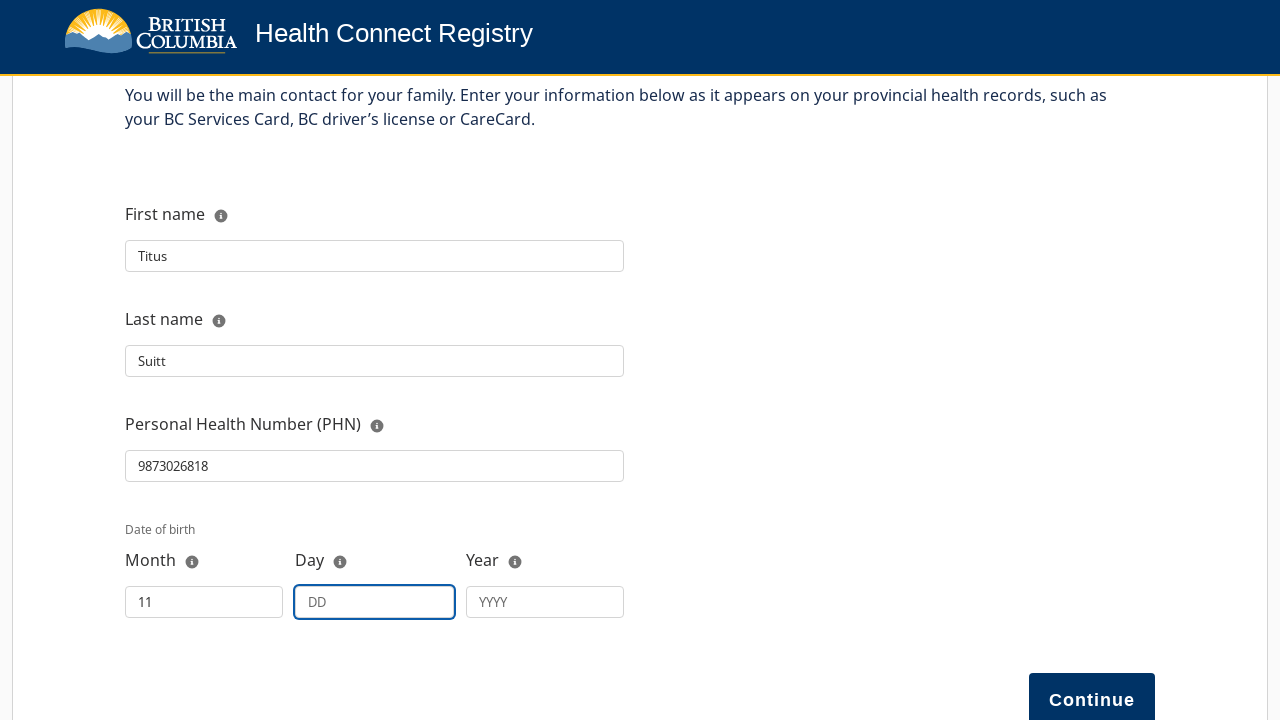

Filled Day field with '30' on internal:attr=[placeholder="DD"i]
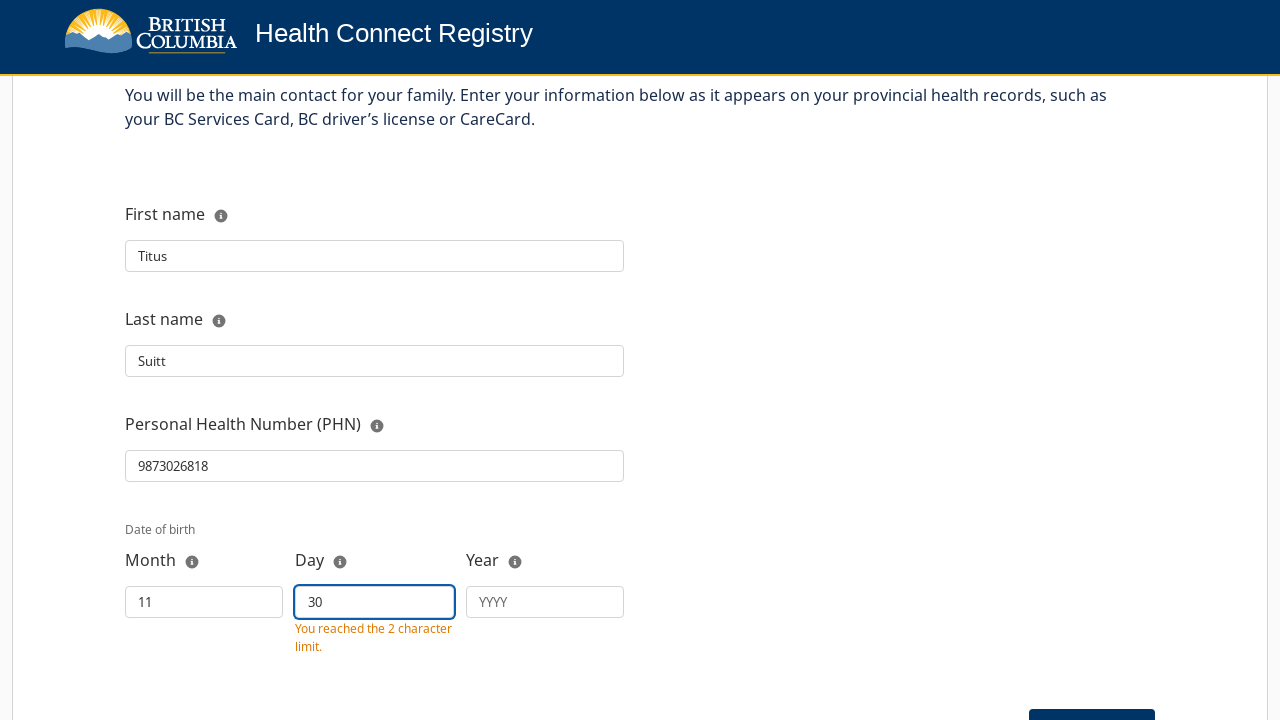

Clicked on Year field for date of birth at (545, 602) on internal:attr=[placeholder="YYYY"i]
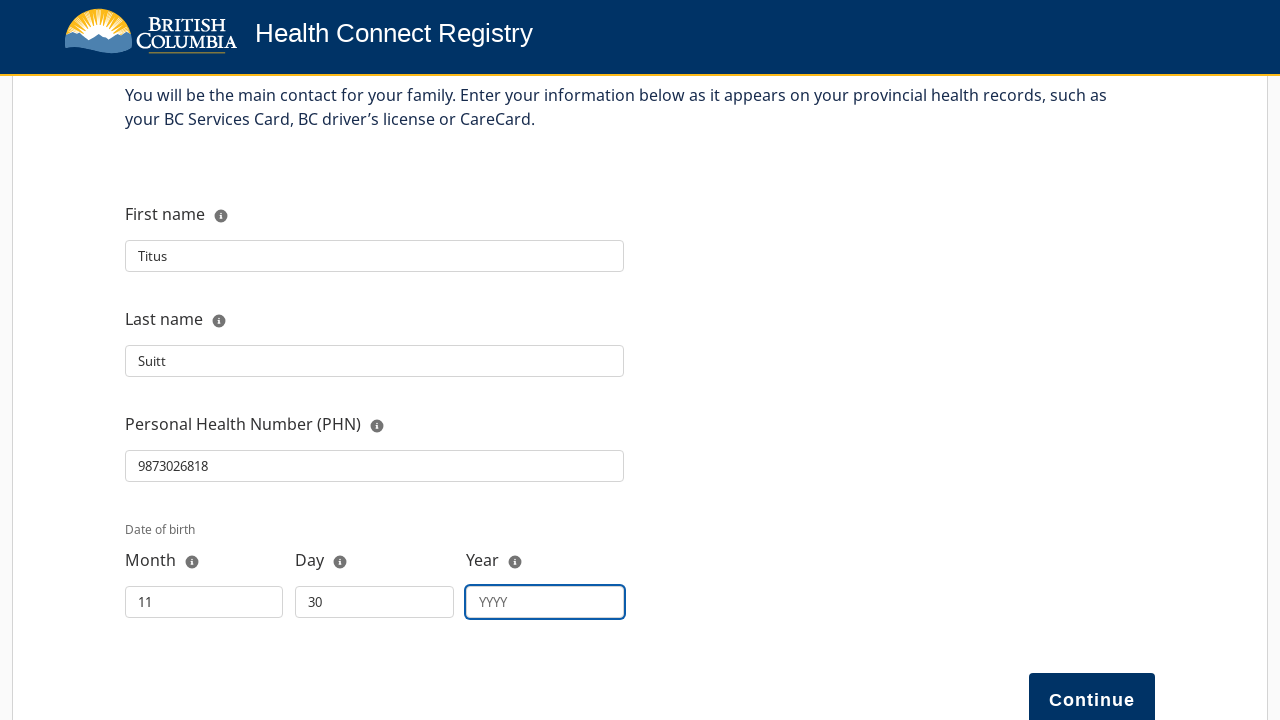

Filled Year field with '1998', completing date of birth as 11/30/1998 on internal:attr=[placeholder="YYYY"i]
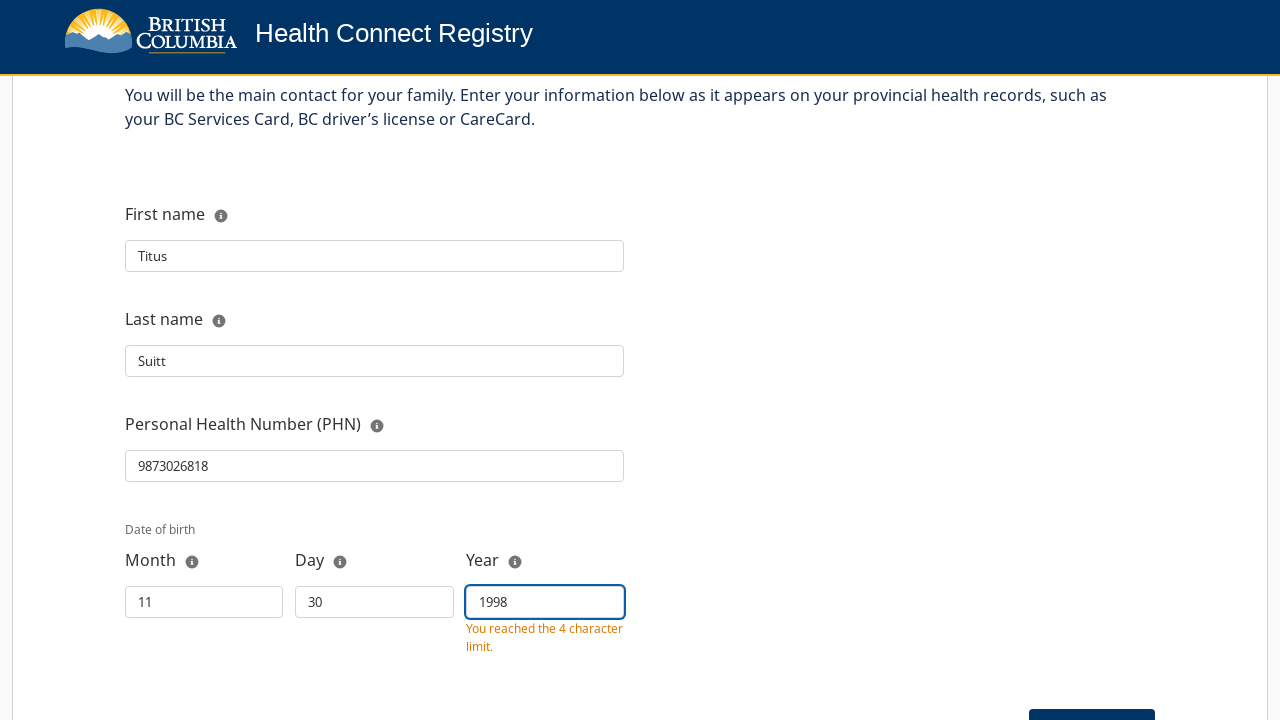

Clicked first Continue button to proceed with patient registration at (1092, 693) on button:has-text('Continue')
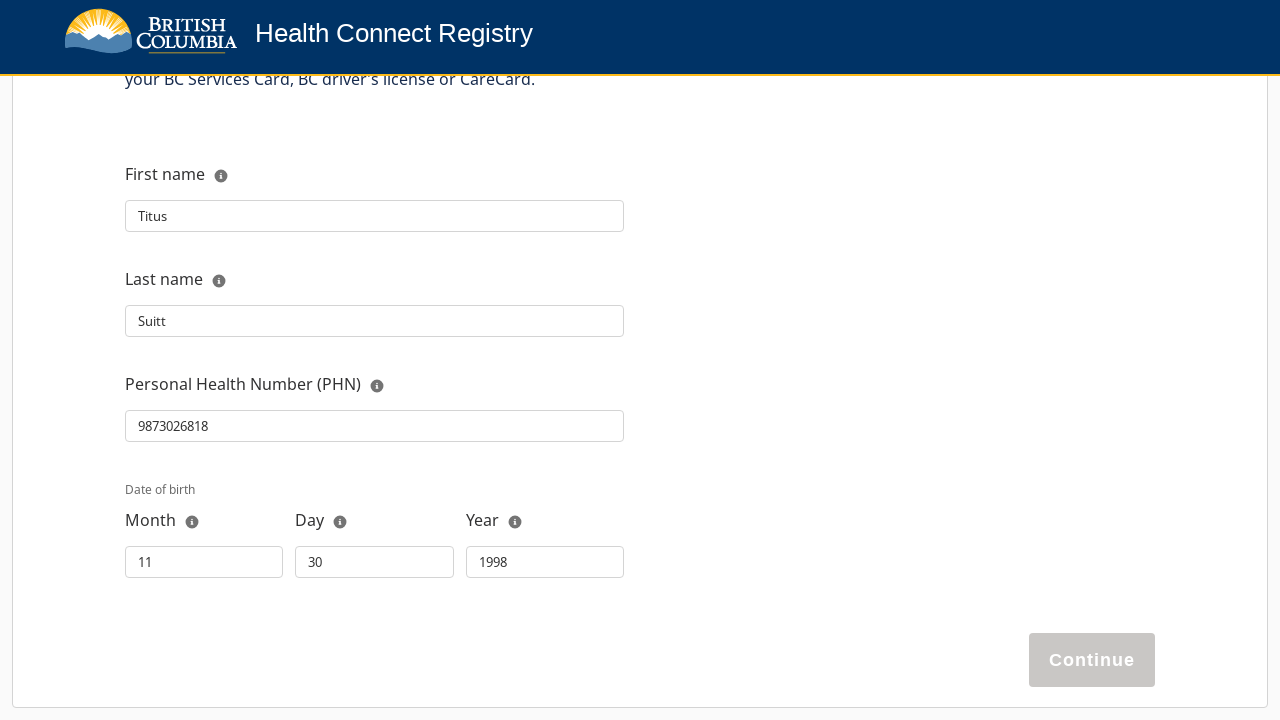

Clicked second Continue button to advance in registration wizard at (1092, 660) on button:has-text('Continue')
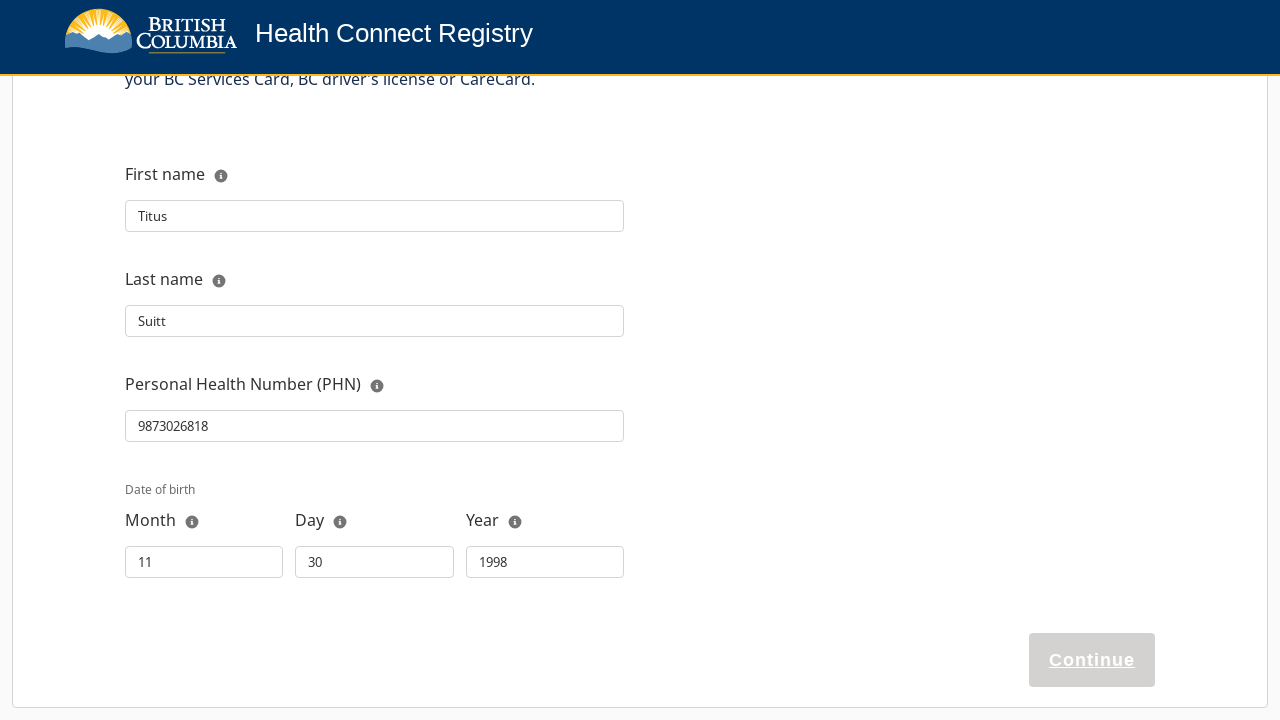

Clicked on error message: 'The information entered does not match provincial health records.' at (662, 457) on internal:text="The information entered does not match provincial health records.
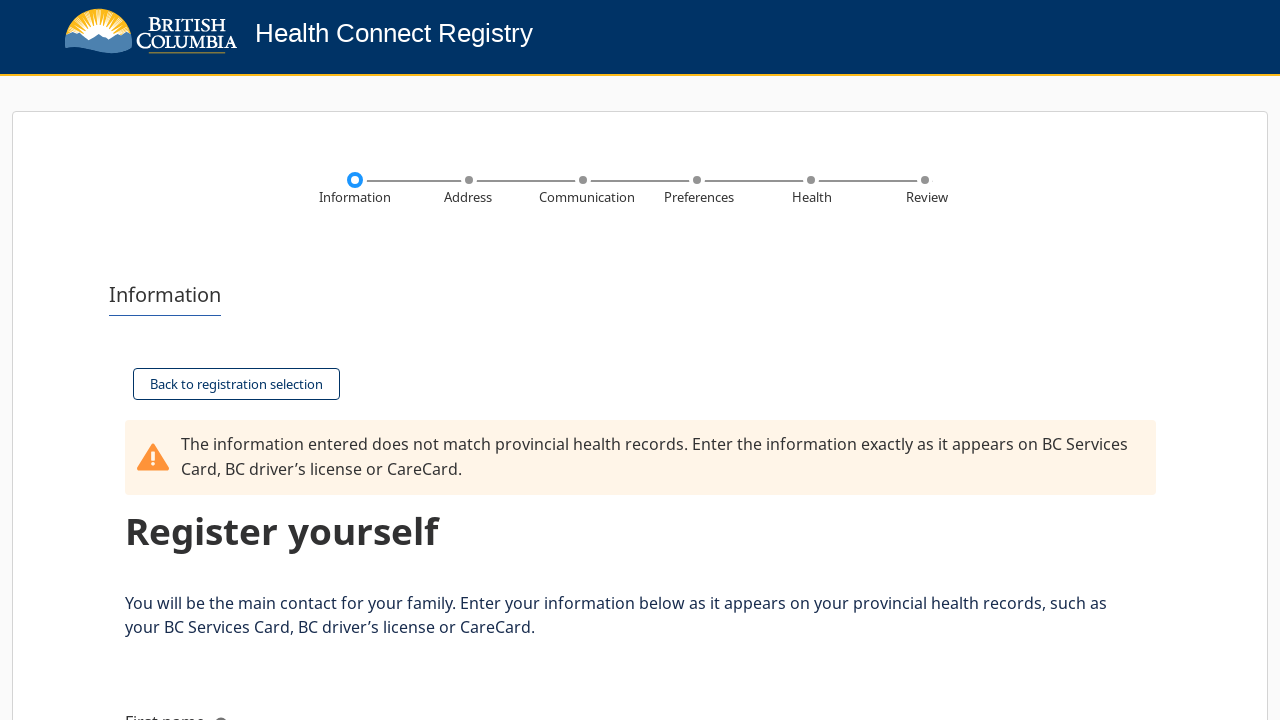

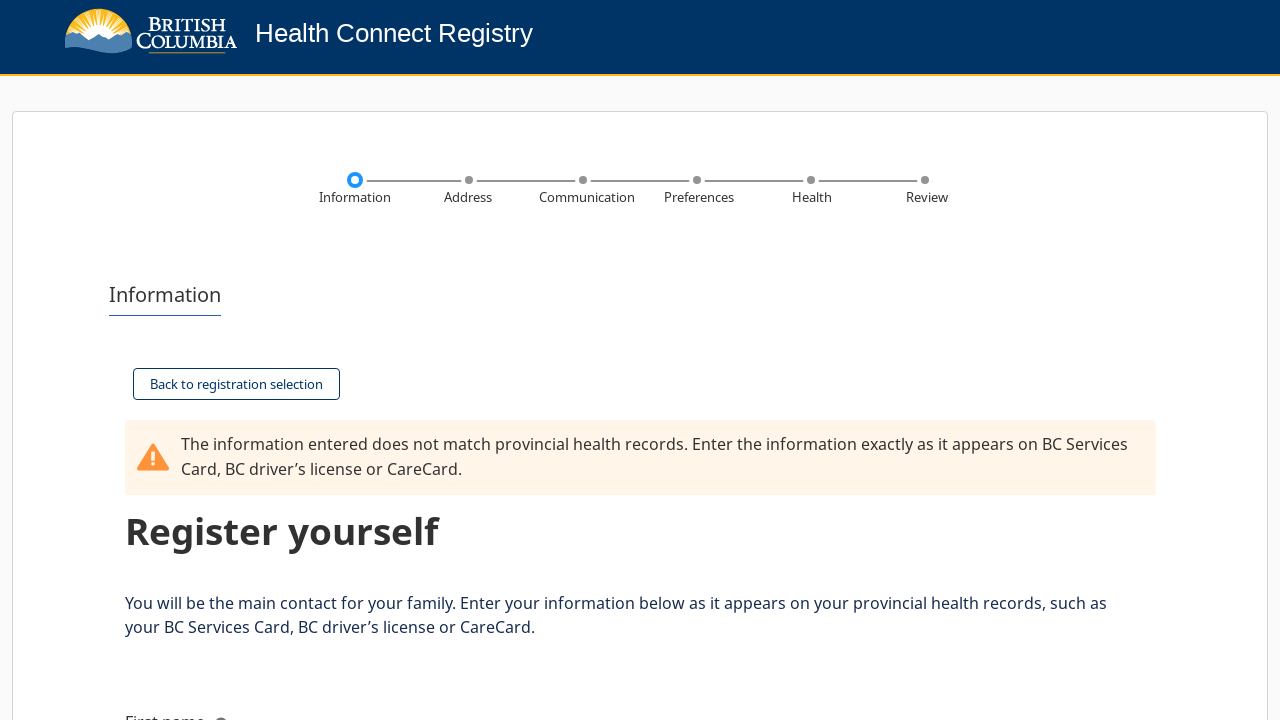